Tests the "Make Appointment" button redirect to login page and verifies the home button in the sidebar menu navigates back to the homepage

Starting URL: https://katalon-demo-cura.herokuapp.com/

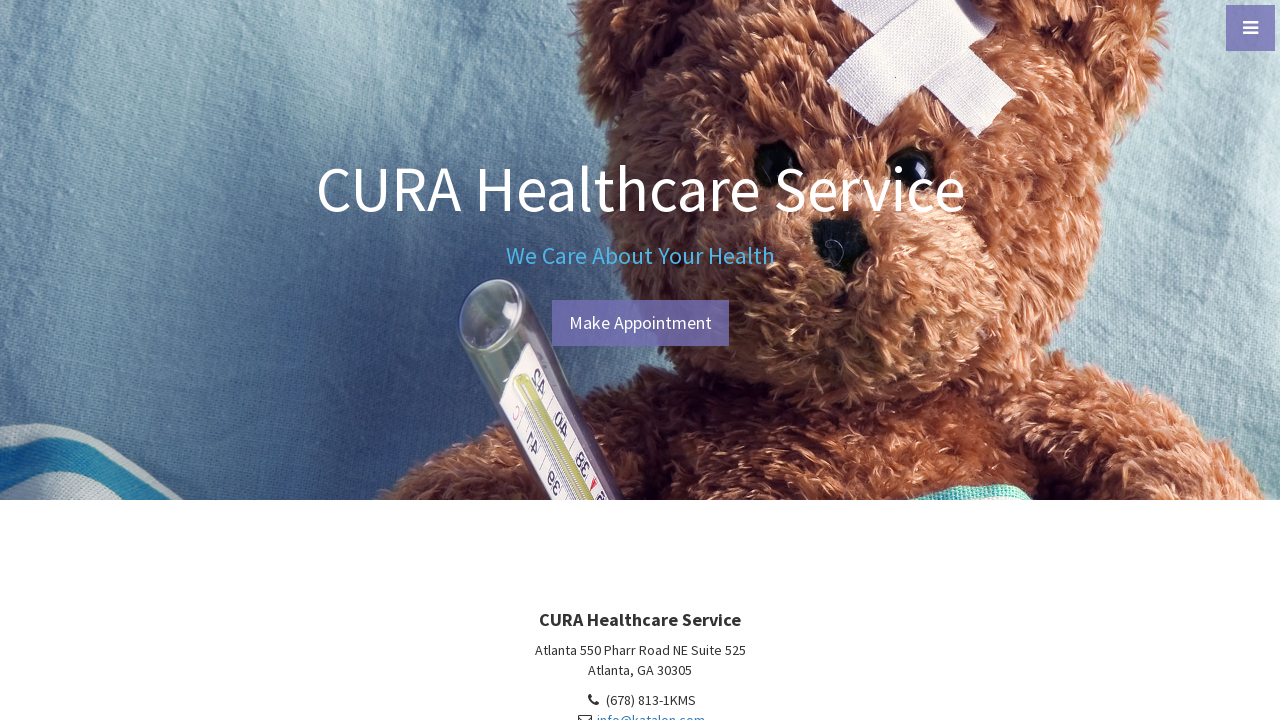

Clicked 'Make Appointment' button at (640, 323) on #btn-make-appointment
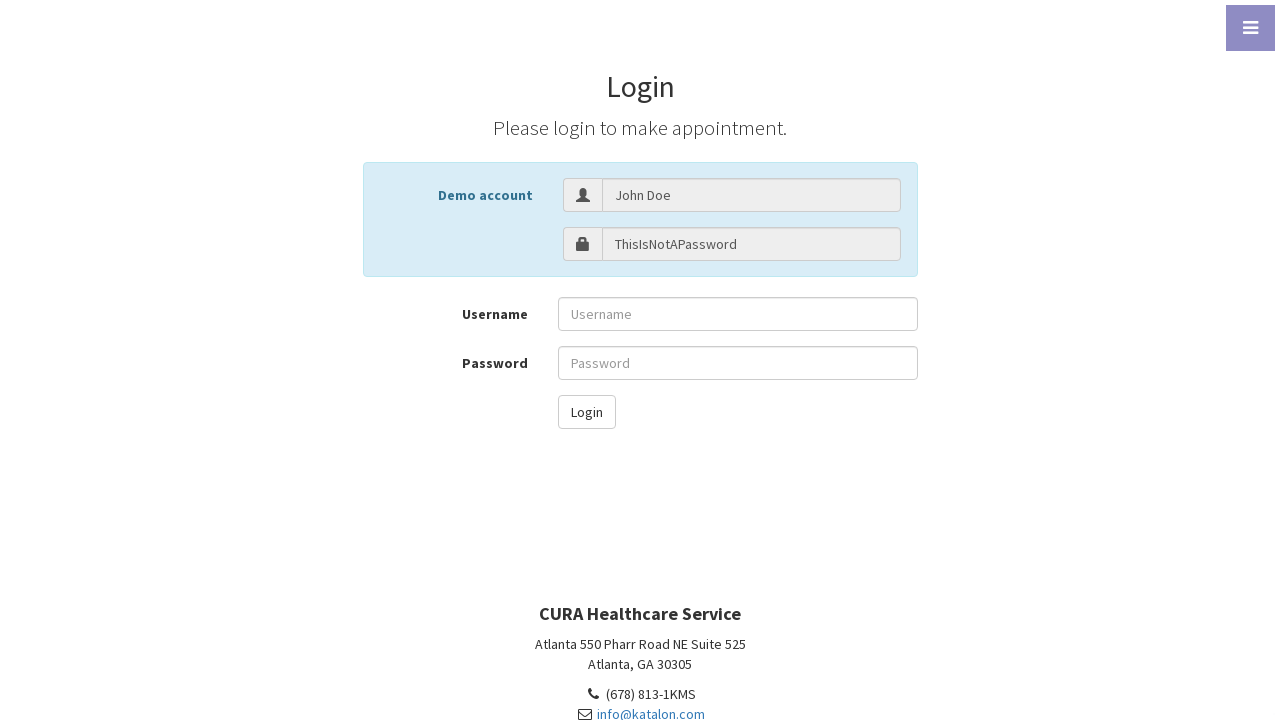

Verified redirect to login page
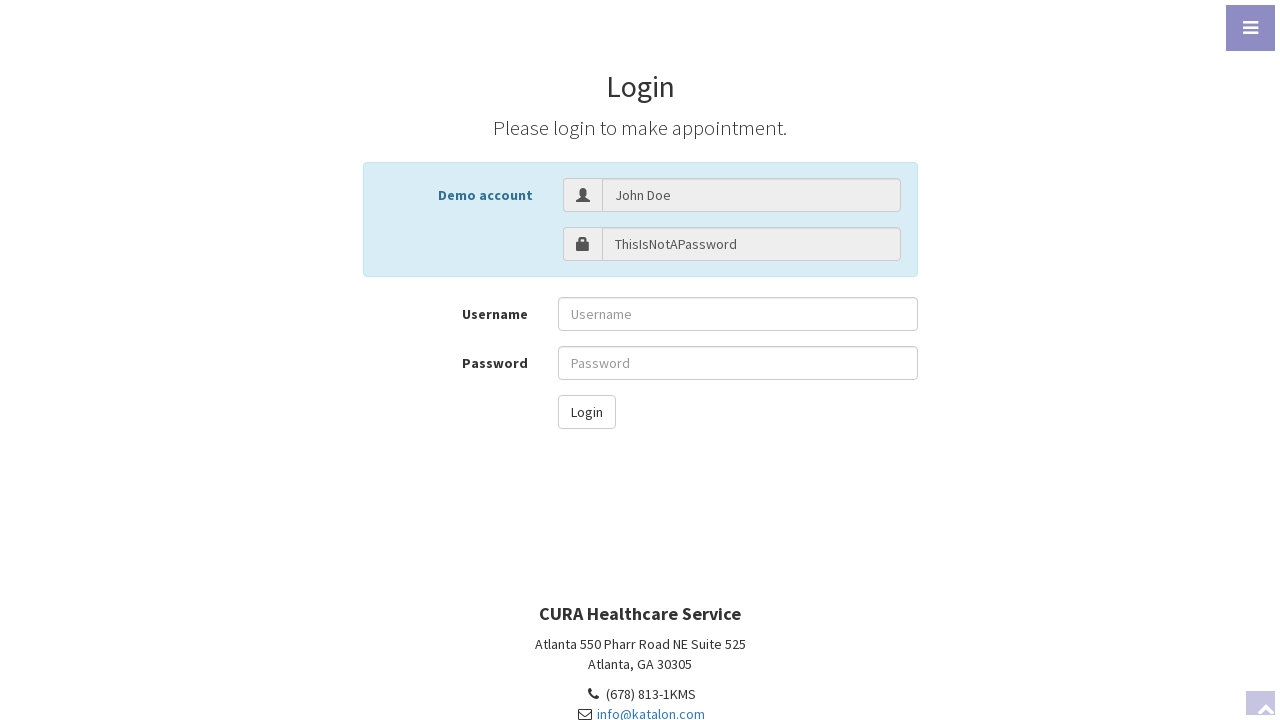

Navigated to homepage
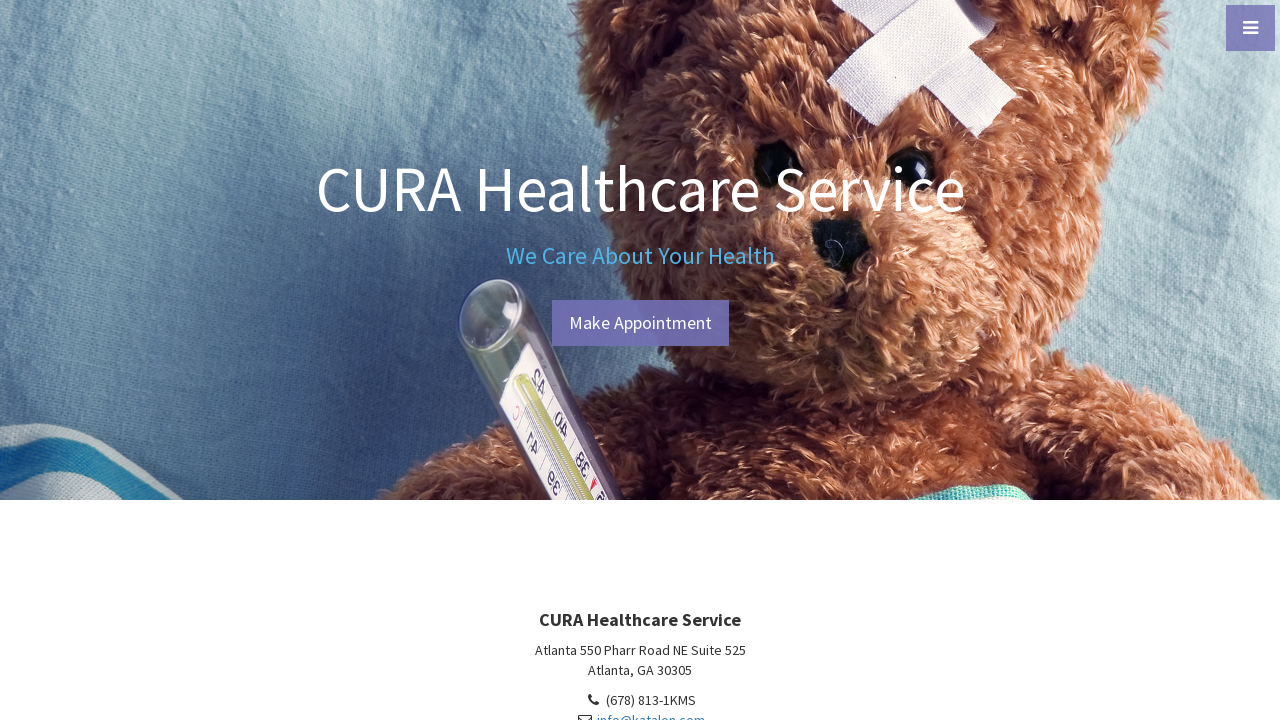

Opened sidebar menu at (1250, 28) on #menu-toggle
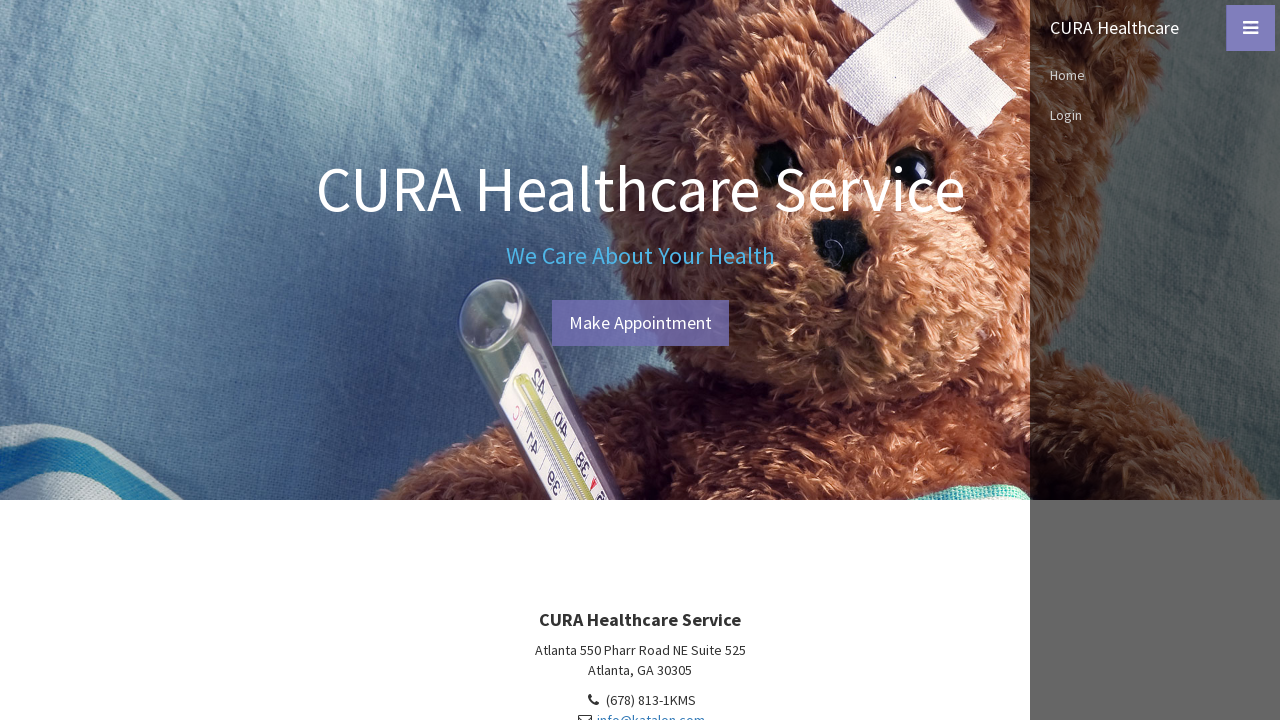

Clicked Home button in sidebar menu at (1155, 75) on #sidebar-wrapper > ul > li:nth-child(3) > a
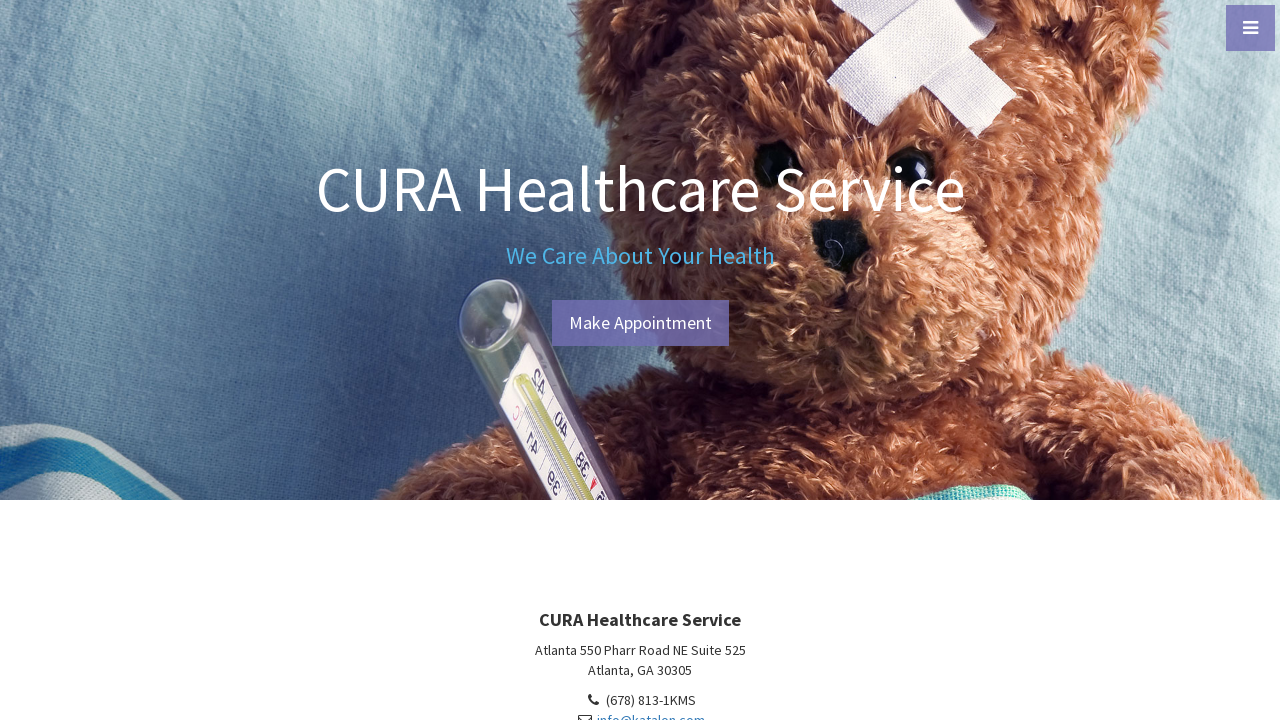

Verified navigation back to homepage
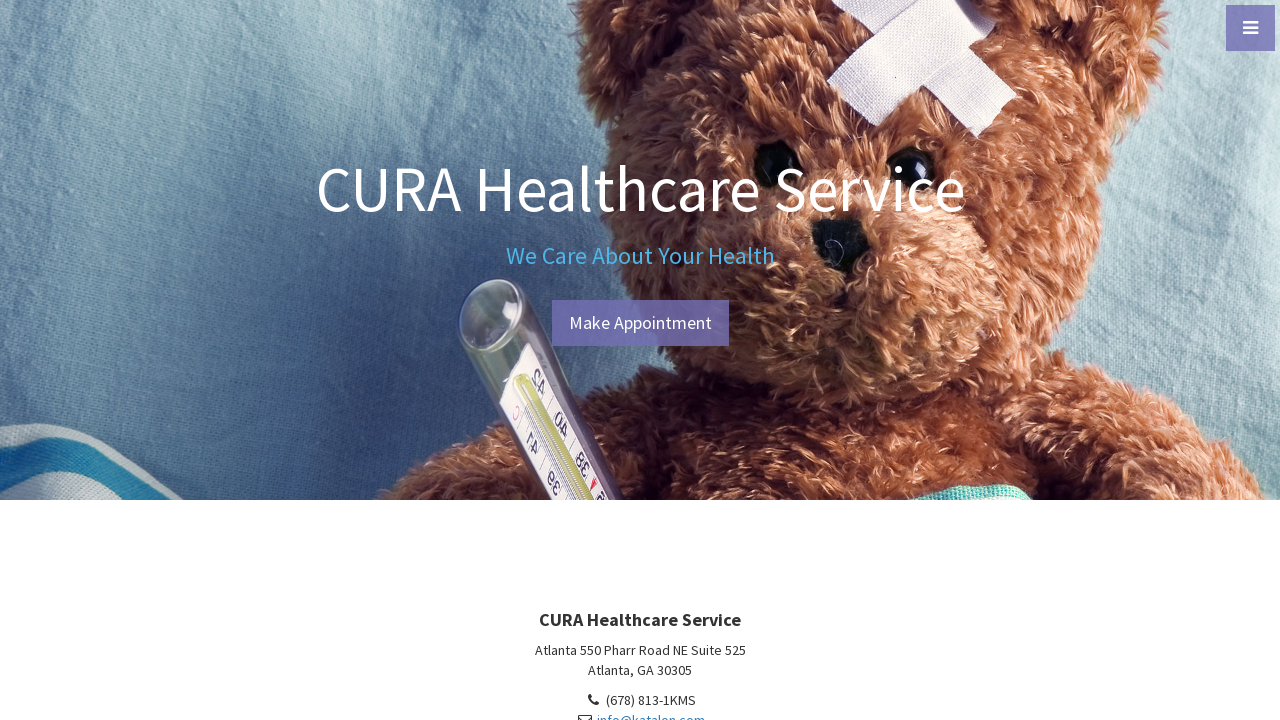

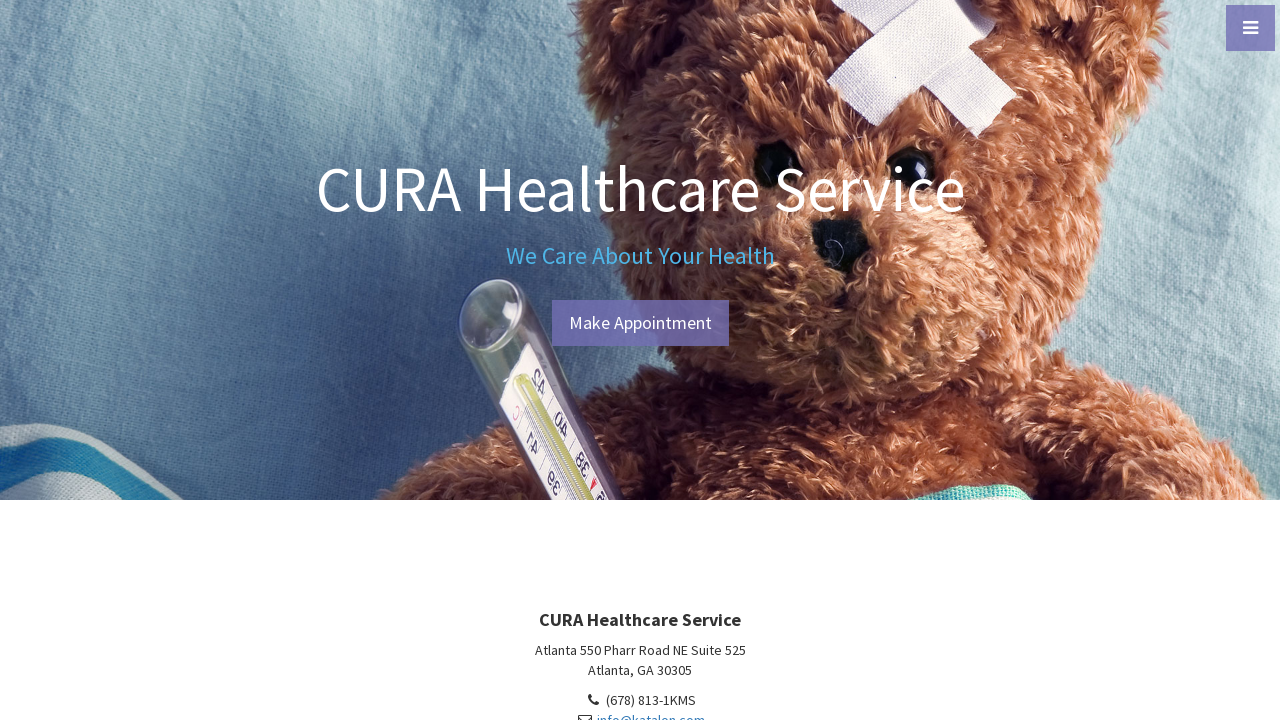